Tests dynamic dropdown functionality on a flight booking form by selecting origin and destination cities, and accessing currency dropdown

Starting URL: https://rahulshettyacademy.com/dropdownsPractise/

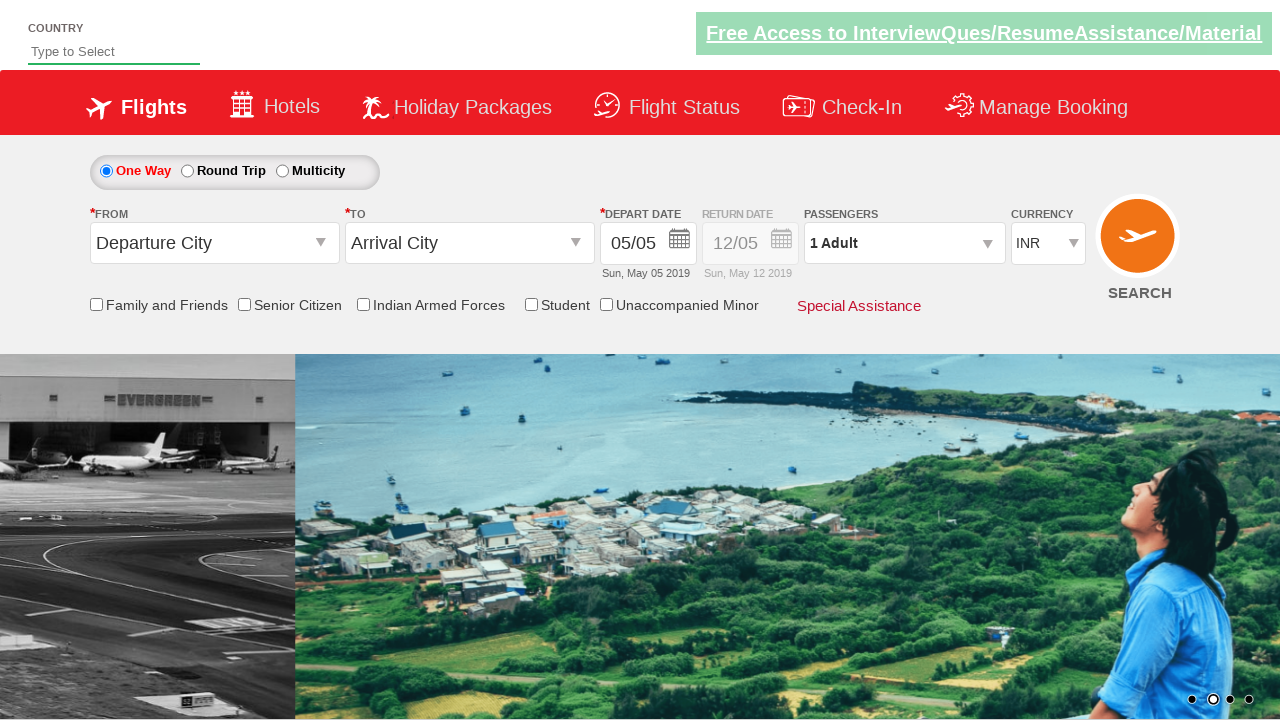

Clicked on origin station dropdown at (214, 243) on input#ctl00_mainContent_ddl_originStation1_CTXT
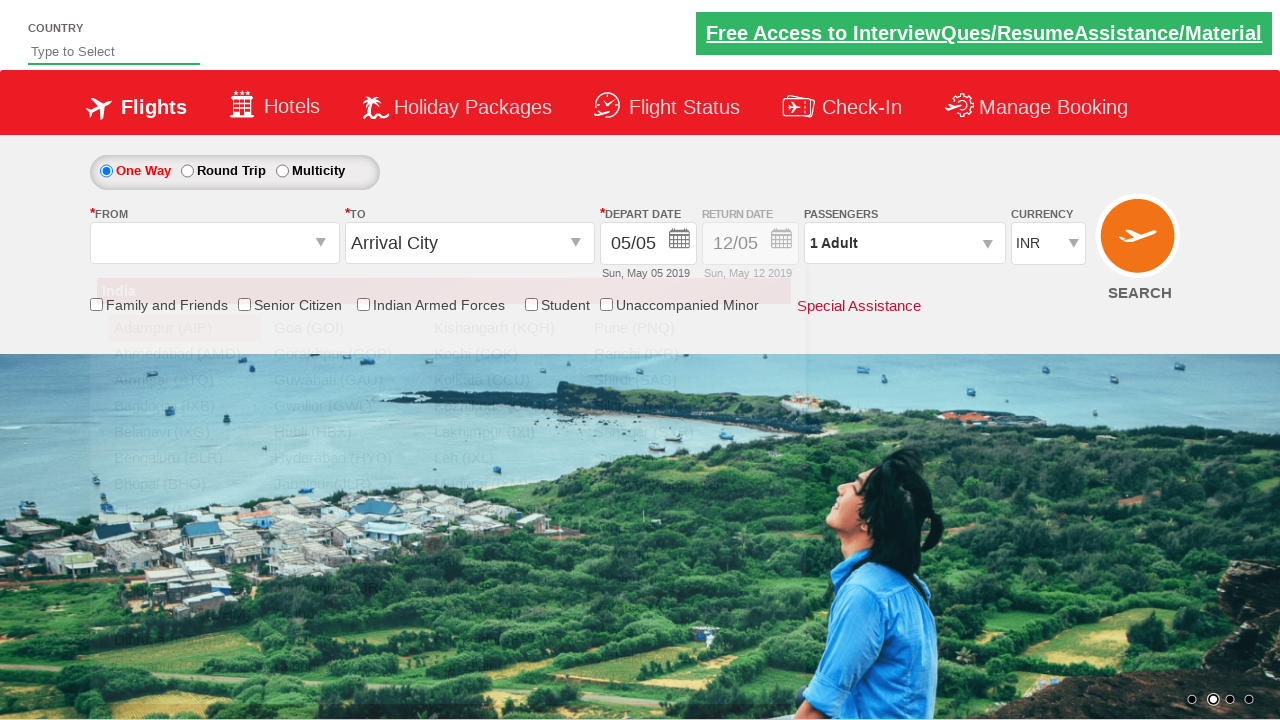

Selected MAA (Chennai) as origin city at (184, 510) on a[value='MAA']
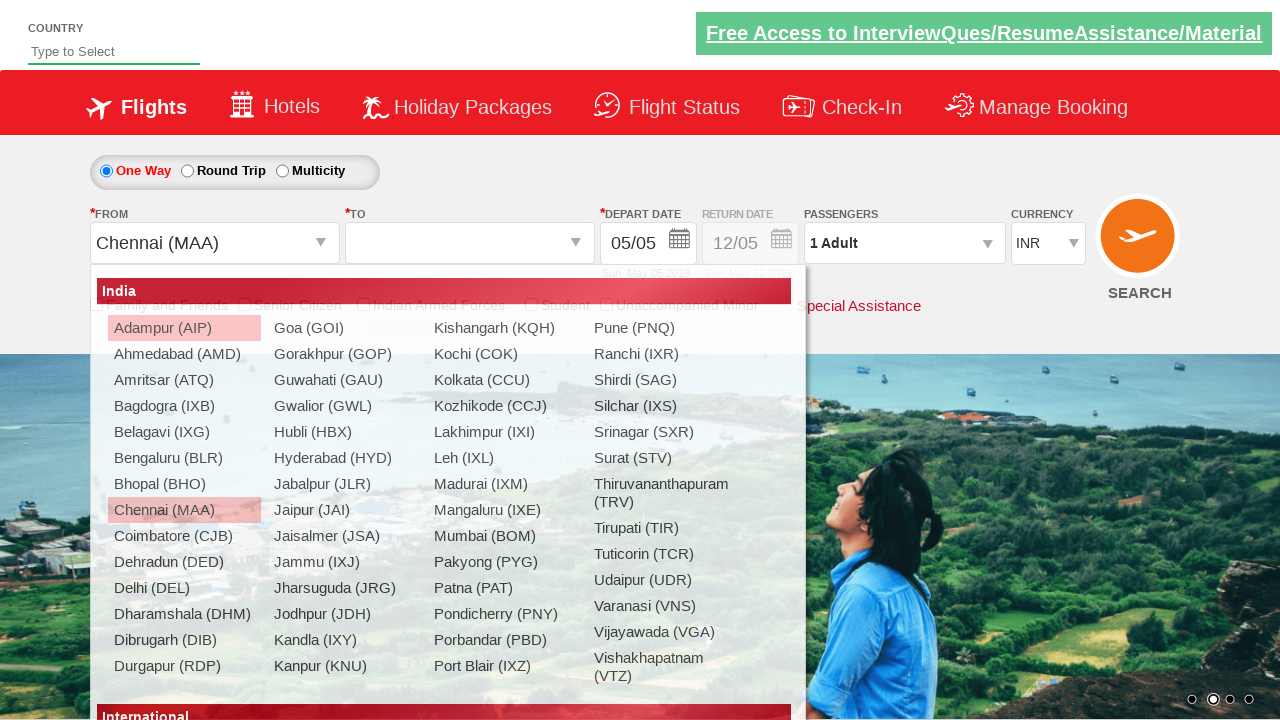

Selected DEL (Delhi) as destination city at (439, 562) on div#ctl00_mainContent_ddl_destinationStation1_CTNR a[value='DEL']
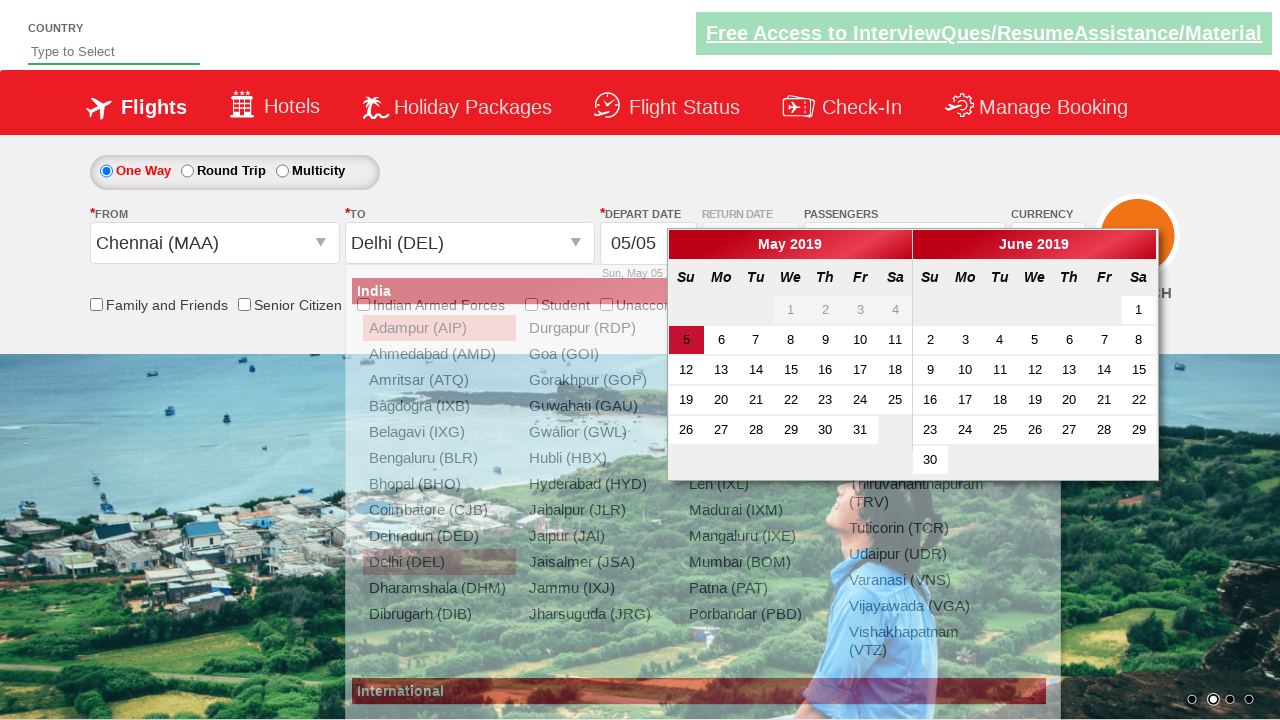

Currency dropdown is present on the page
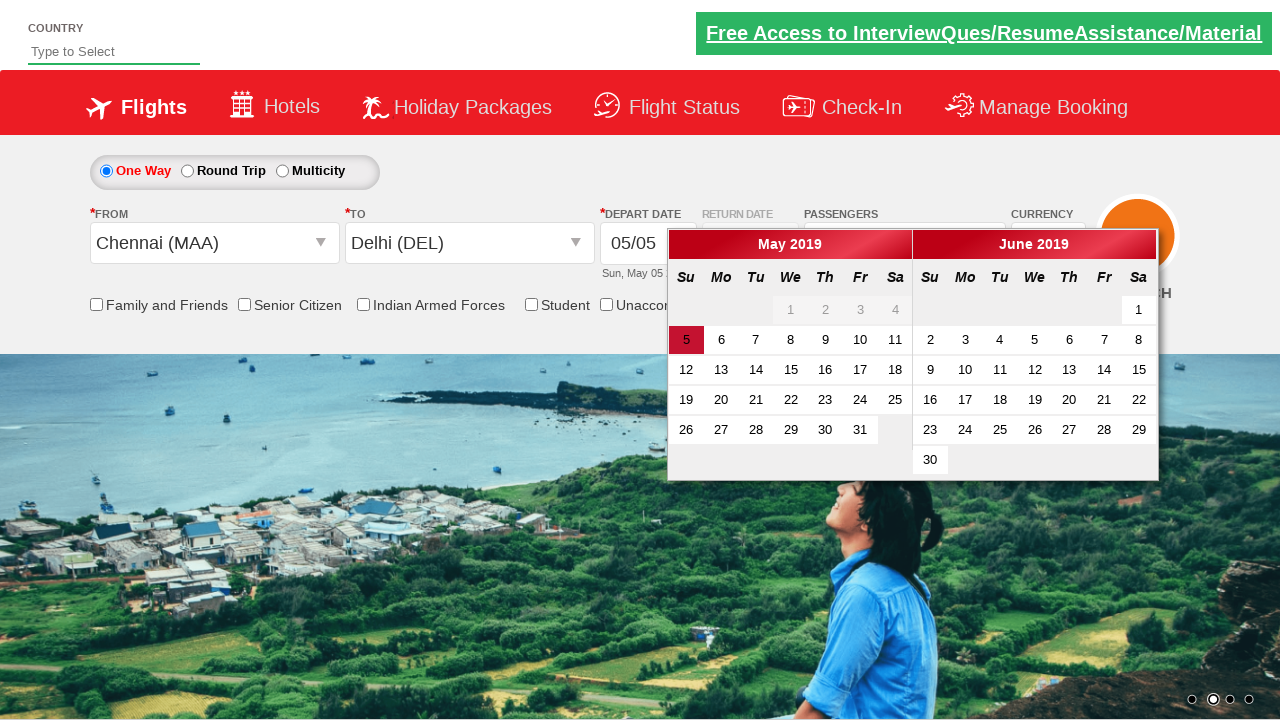

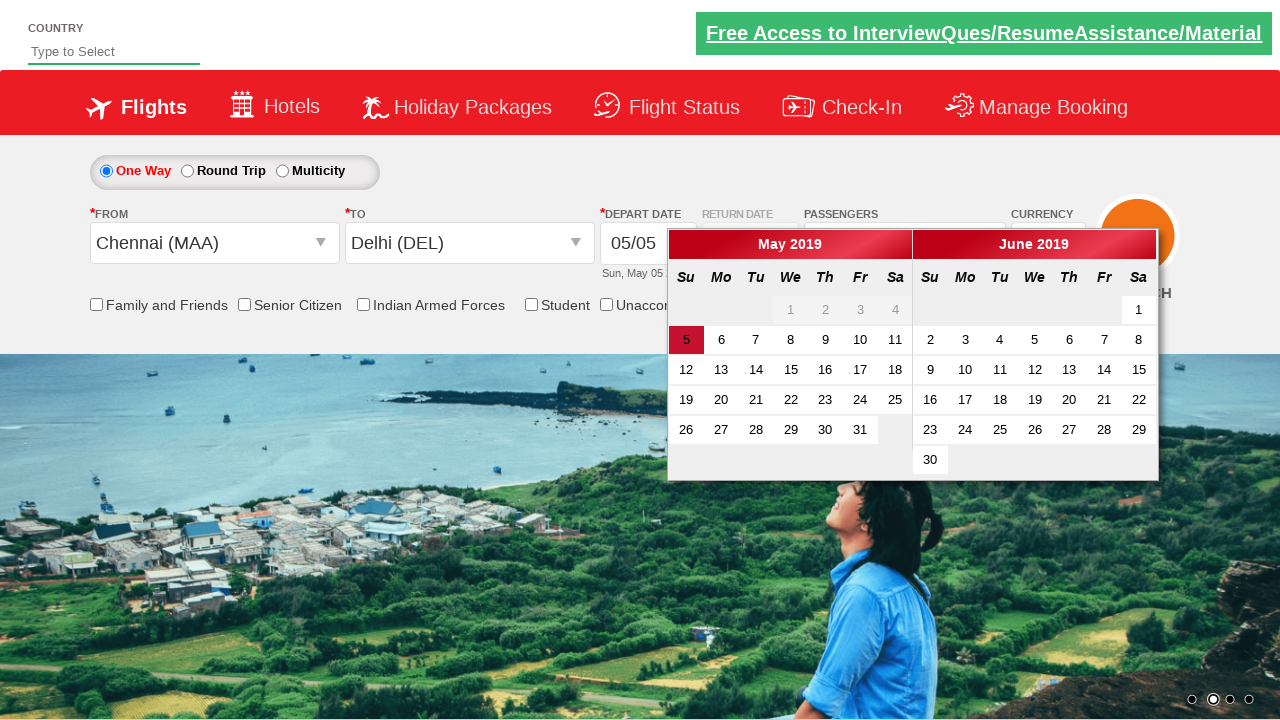